Tests radio button interaction on w3schools tryit page by navigating to the iframe content and verifying radio button elements are present and can be selected

Starting URL: https://www.w3schools.com/html/tryit.asp?filename=tryhtml_form_radio

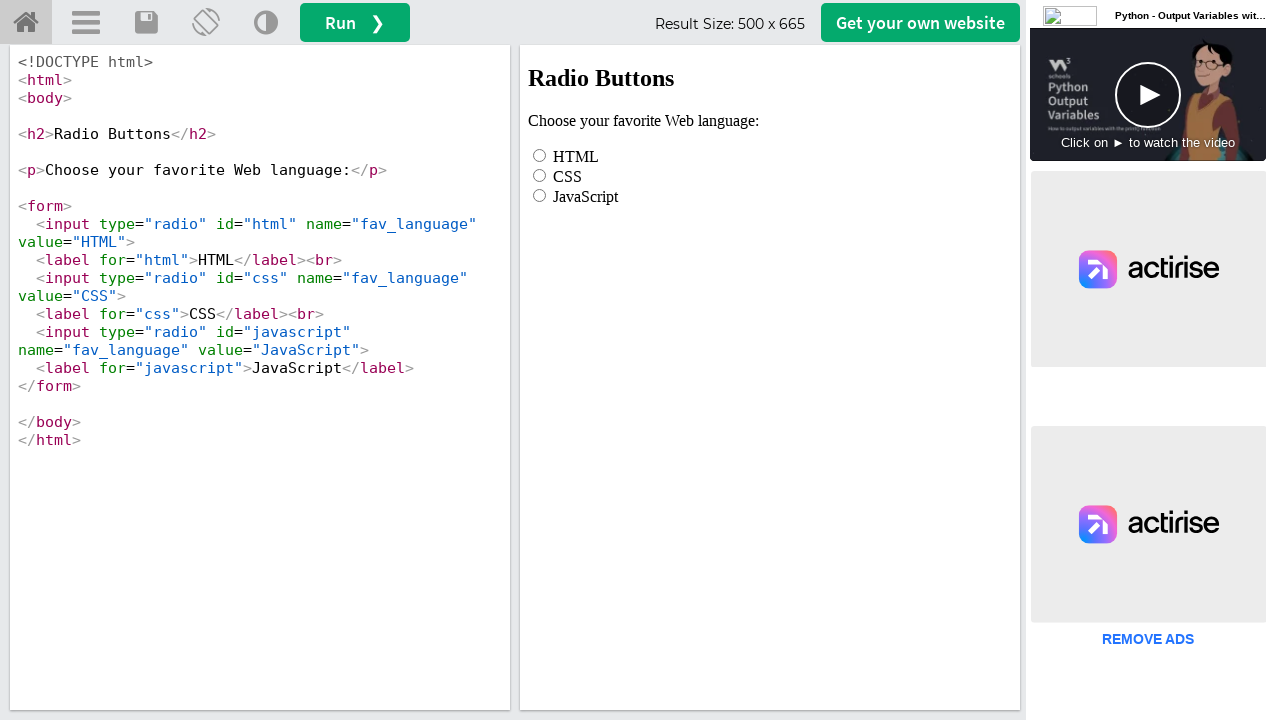

Waited for iframe#iframeResult to load
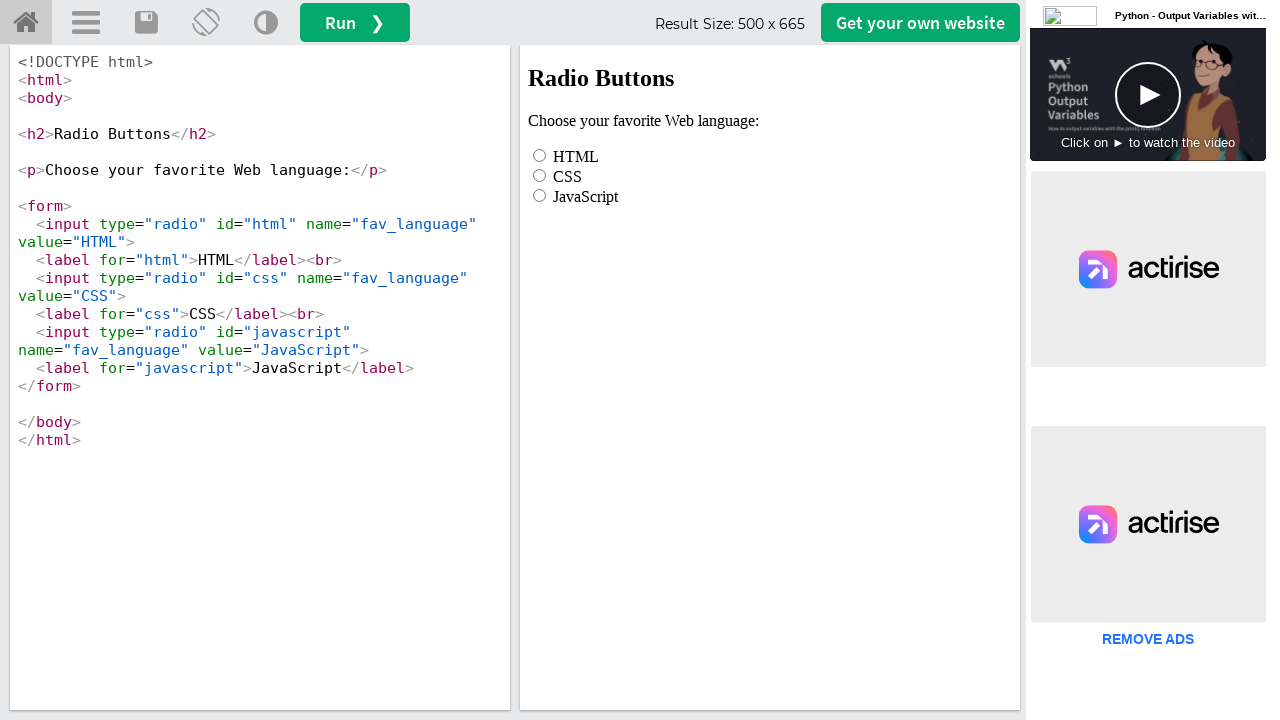

Located iframe#iframeResult containing radio buttons
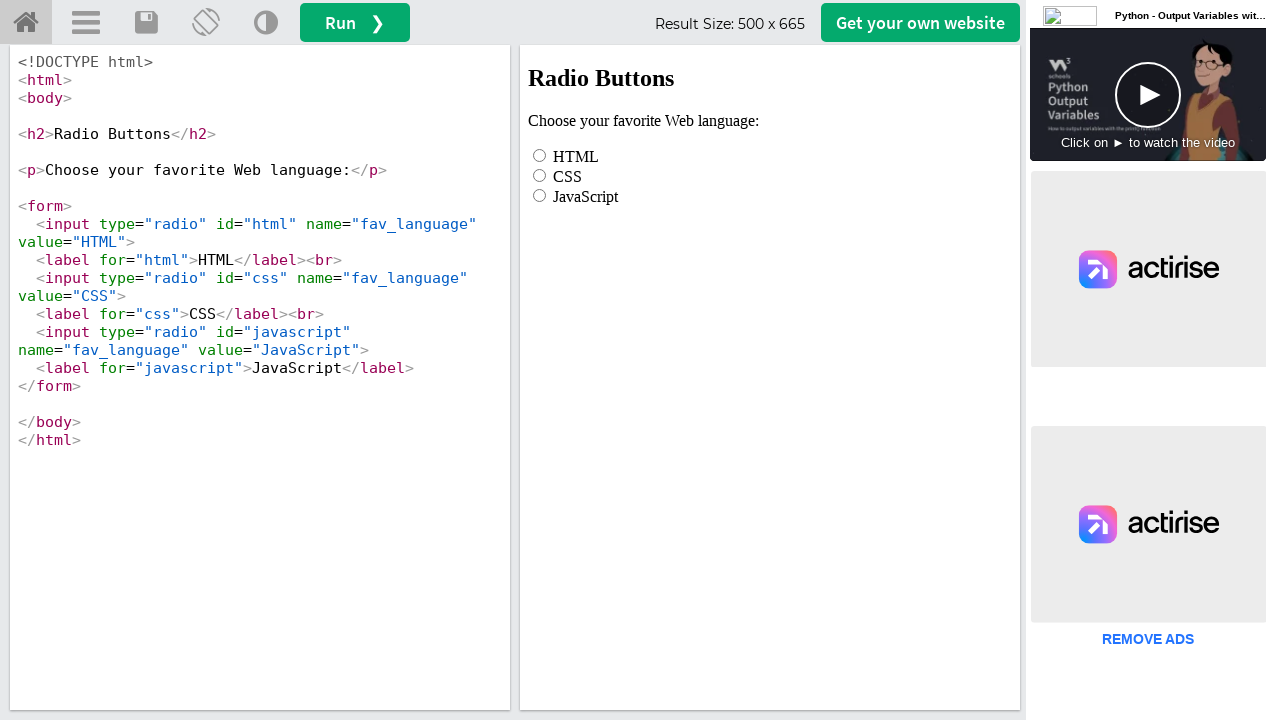

Waited for radio buttons with name 'fav_language' to be present
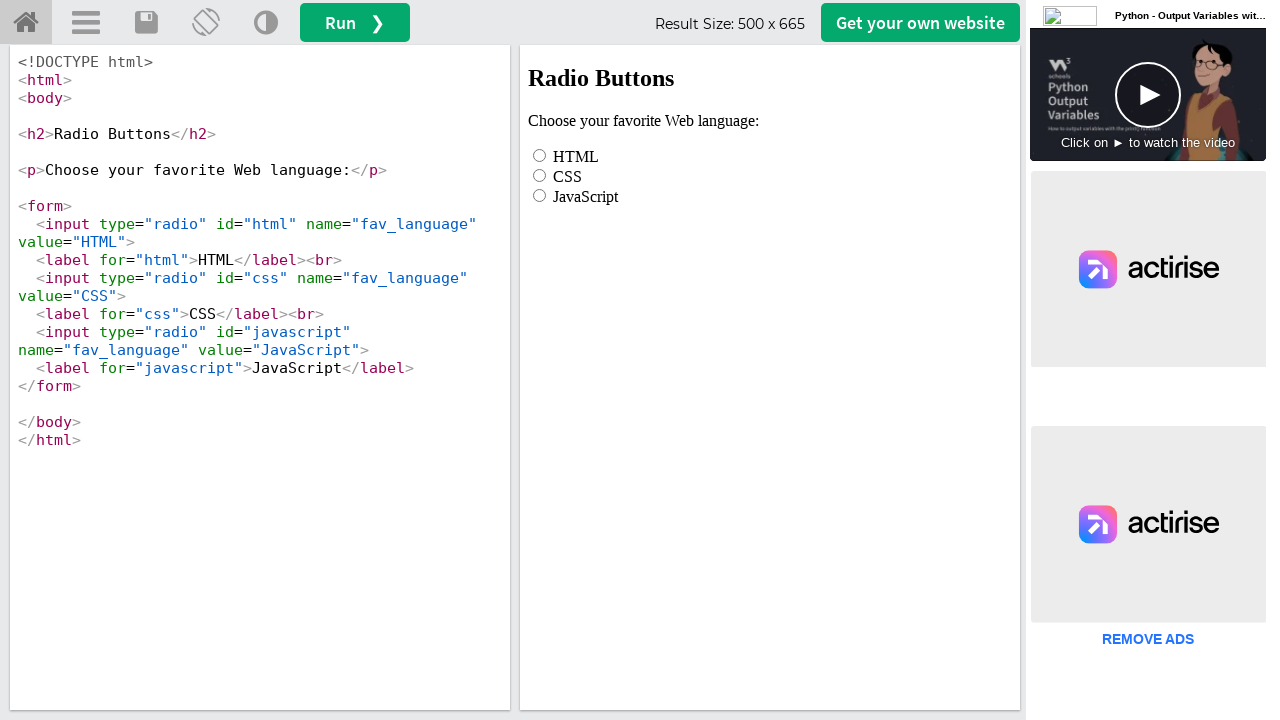

Clicked HTML radio button at (540, 155) on iframe#iframeResult >> internal:control=enter-frame >> input[name='fav_language'
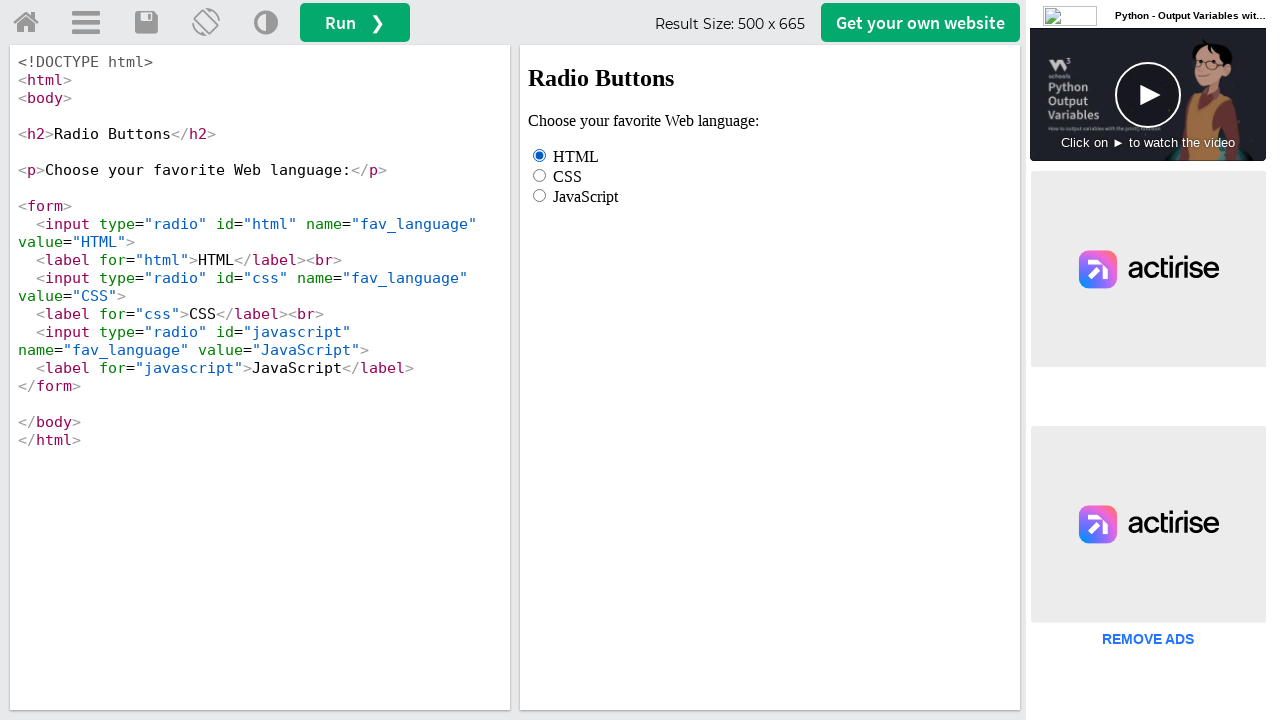

Clicked CSS radio button to verify selection works at (540, 175) on iframe#iframeResult >> internal:control=enter-frame >> input[name='fav_language'
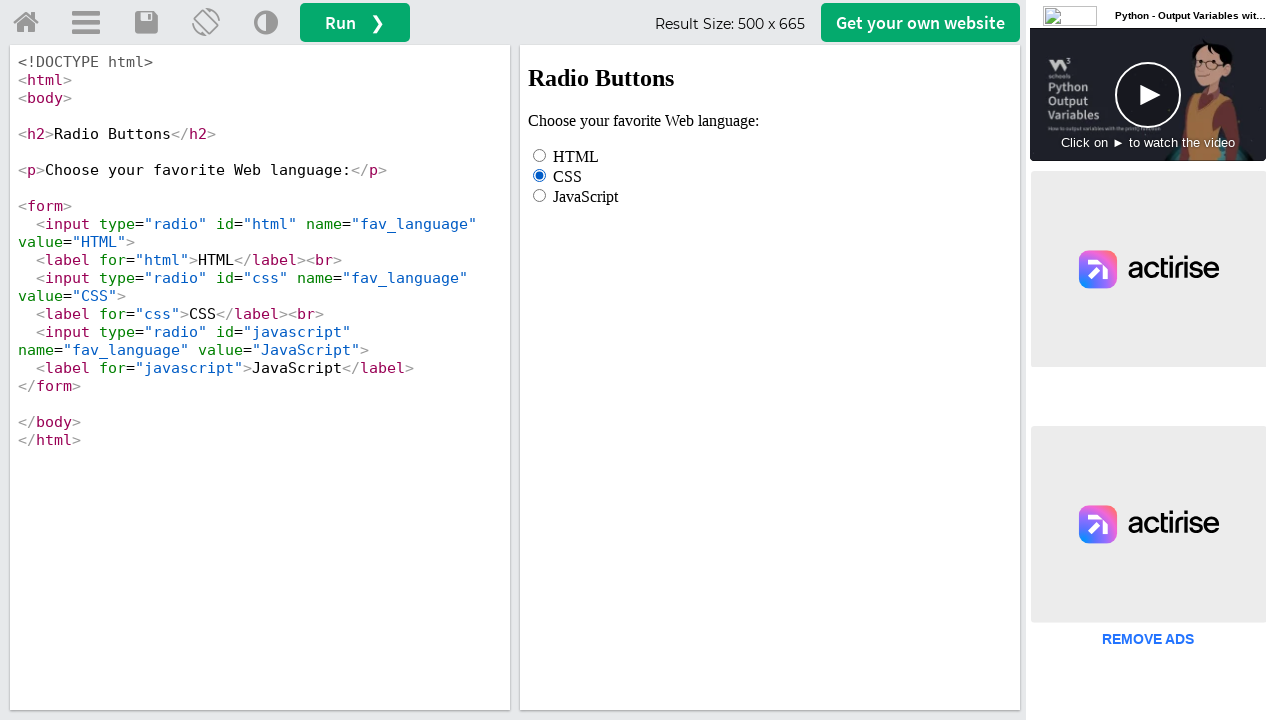

Clicked JavaScript radio button at (540, 195) on iframe#iframeResult >> internal:control=enter-frame >> input[name='fav_language'
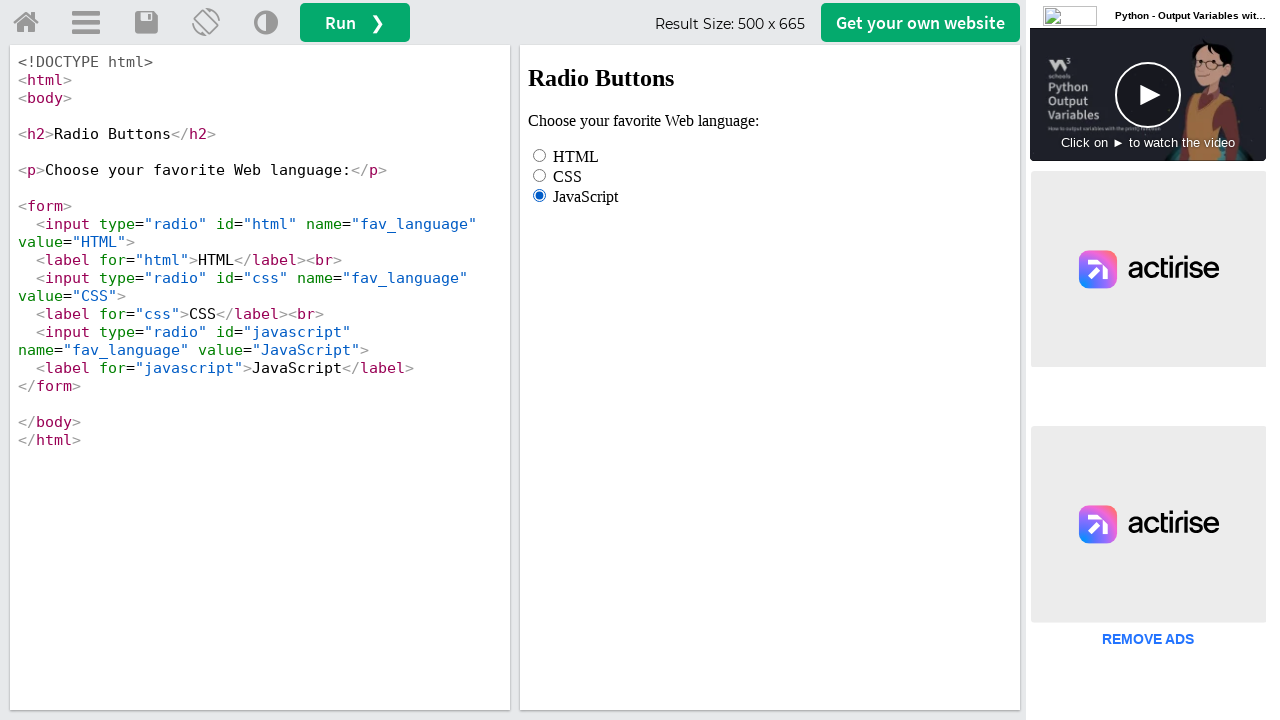

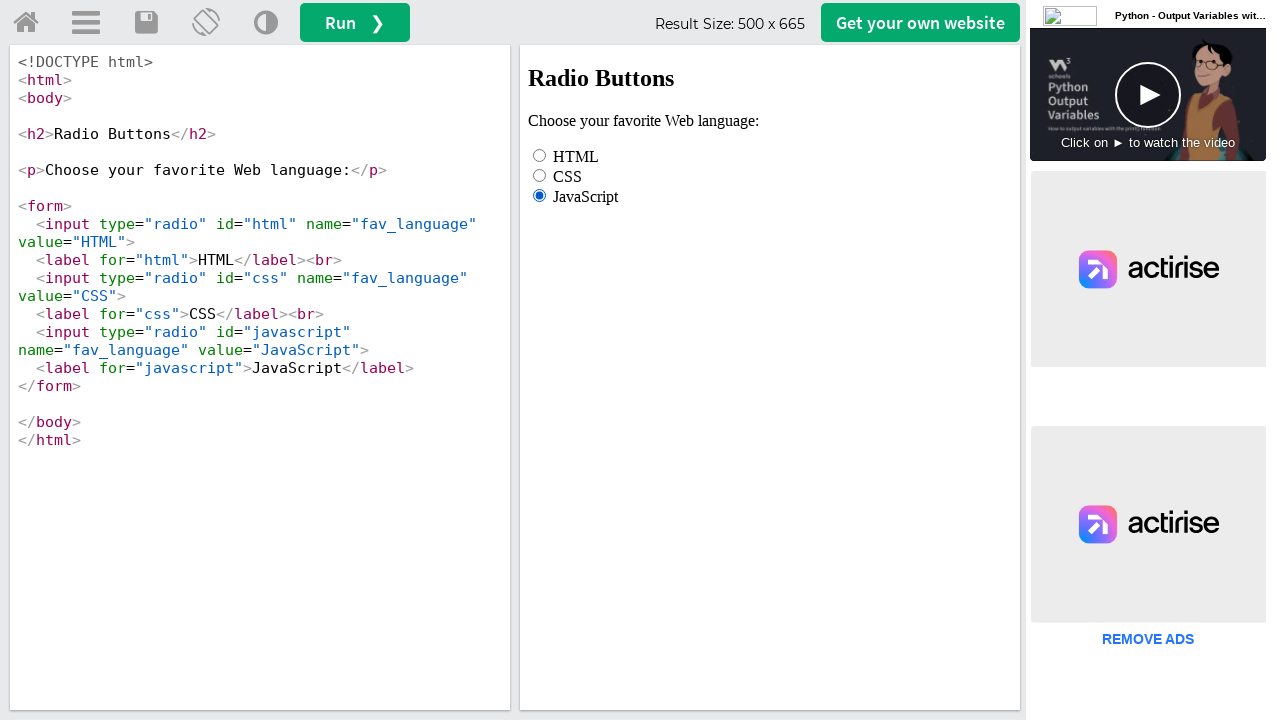